Tests button visibility by clicking three buttons and verifying they become invisible after clicking

Starting URL: http://wejump-automation-test.github.io/qa-test/

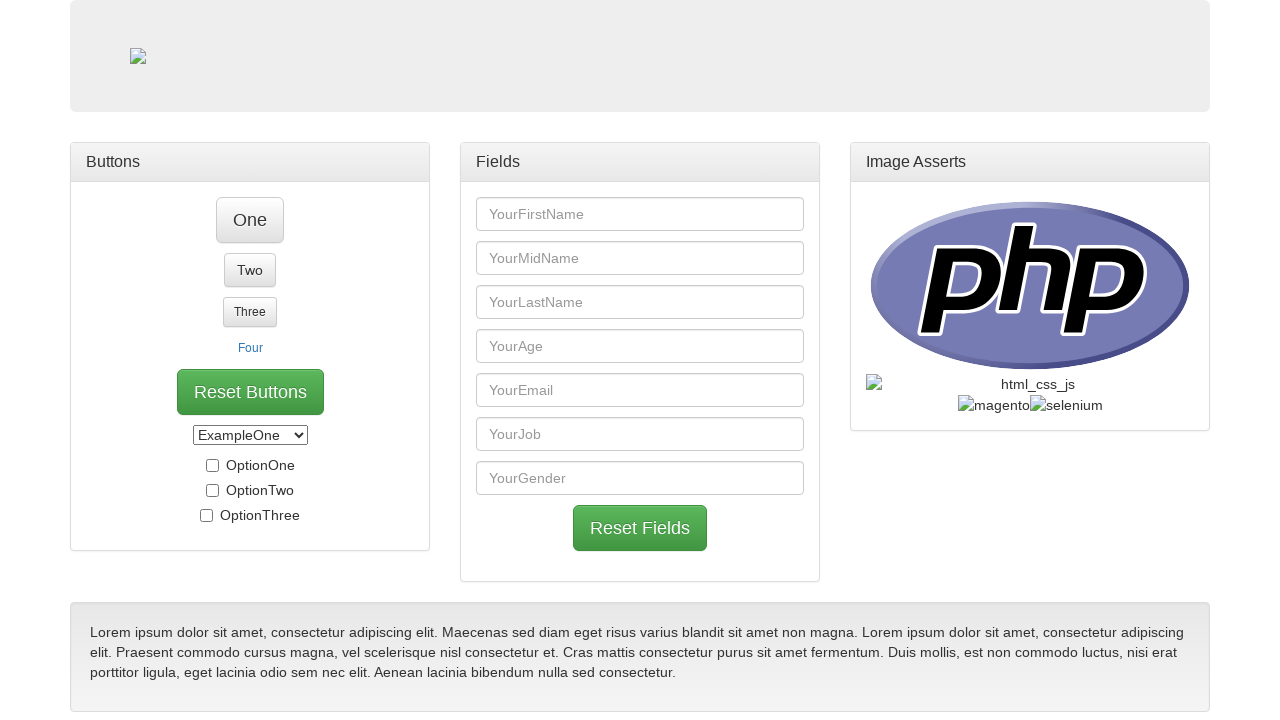

Clicked button One at (250, 220) on #panel_test_one #btn_one
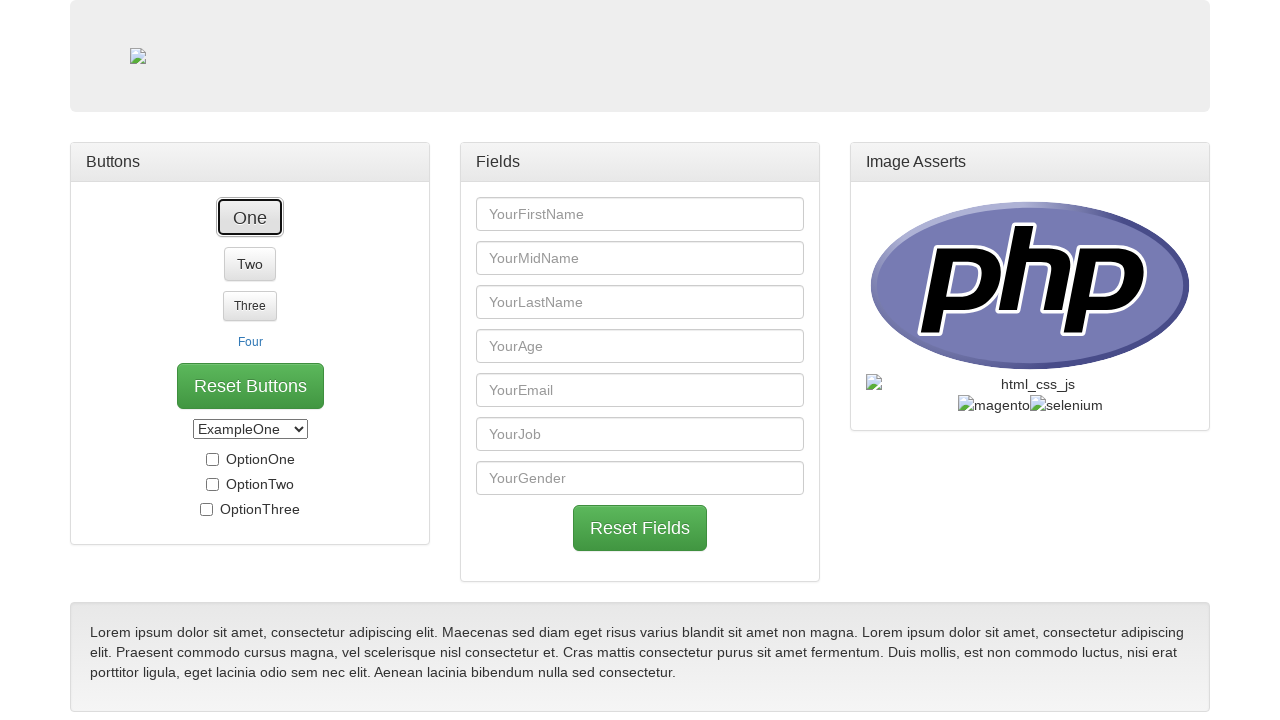

Button One became invisible after click
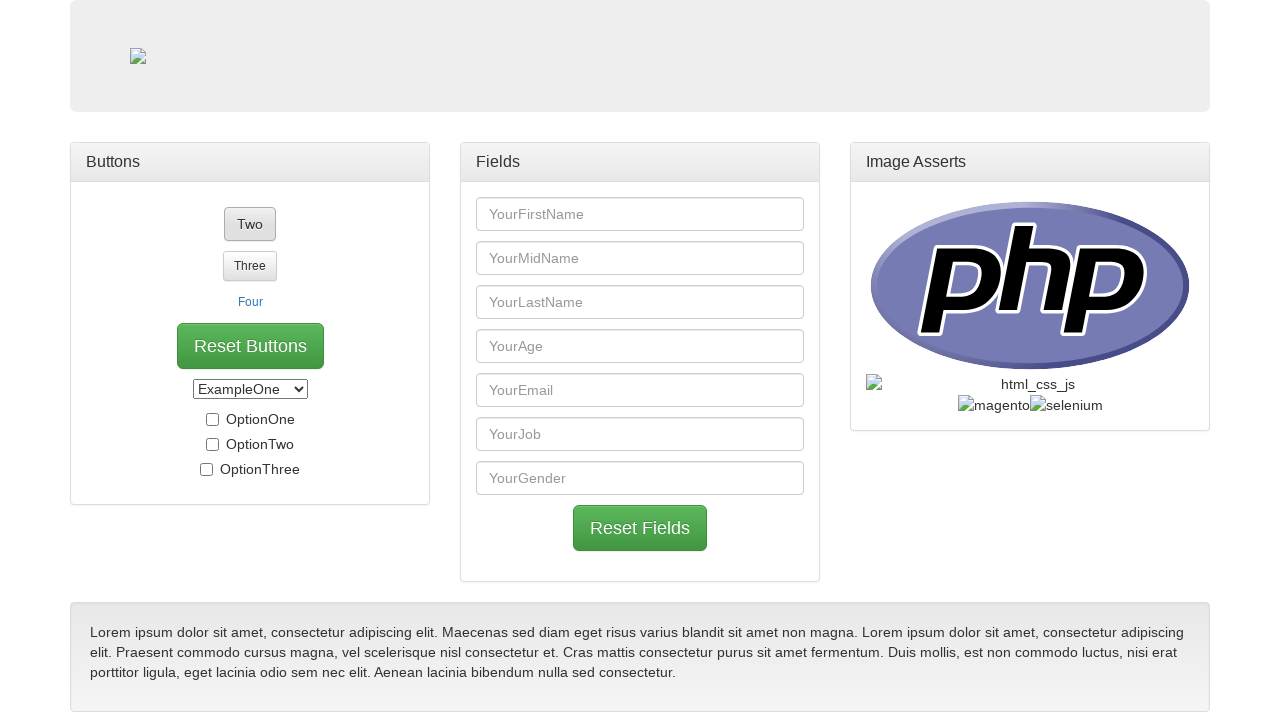

Clicked button Two at (250, 224) on #panel_test_one #btn_two
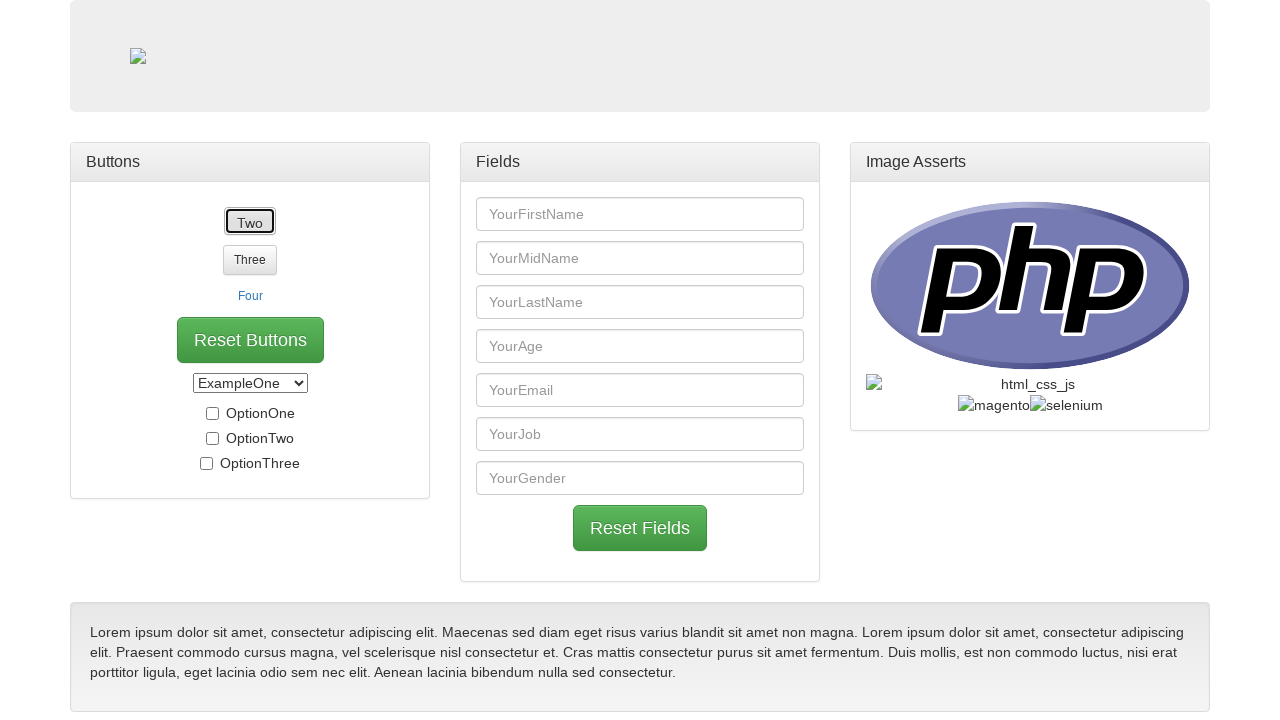

Button Two became invisible after click
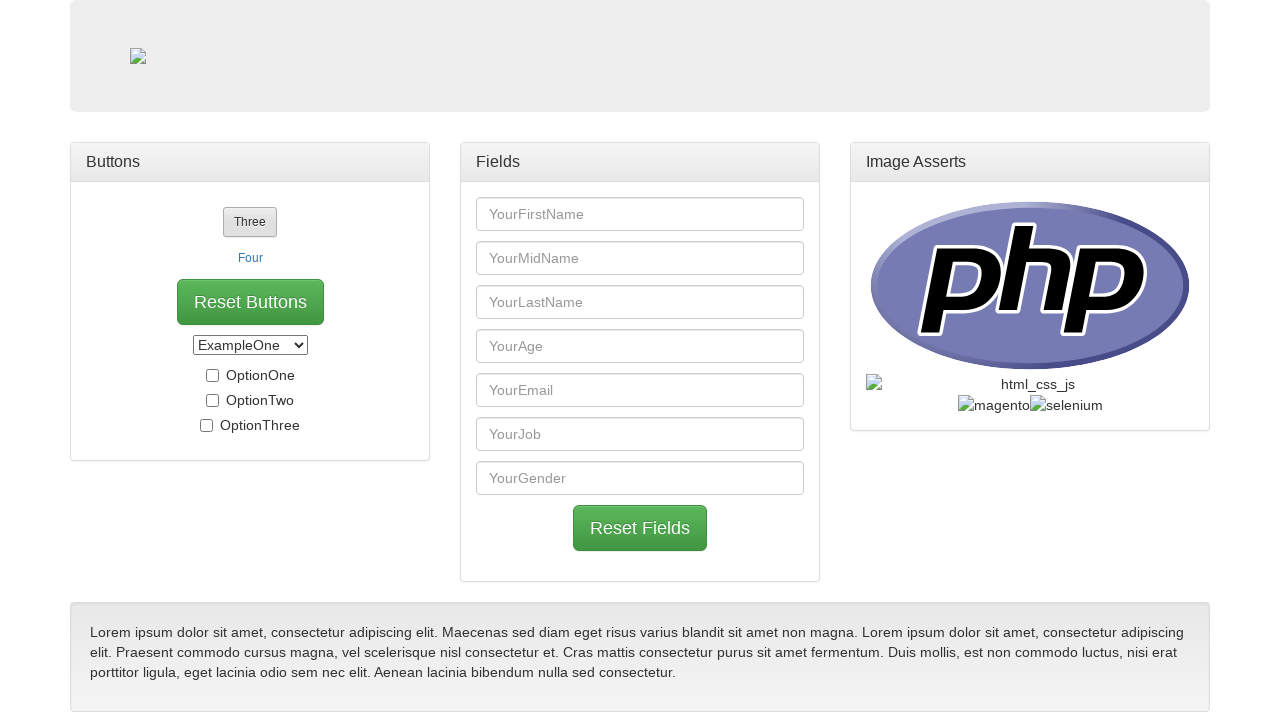

Clicked button Four (link) at (250, 258) on #panel_test_one #btn_link
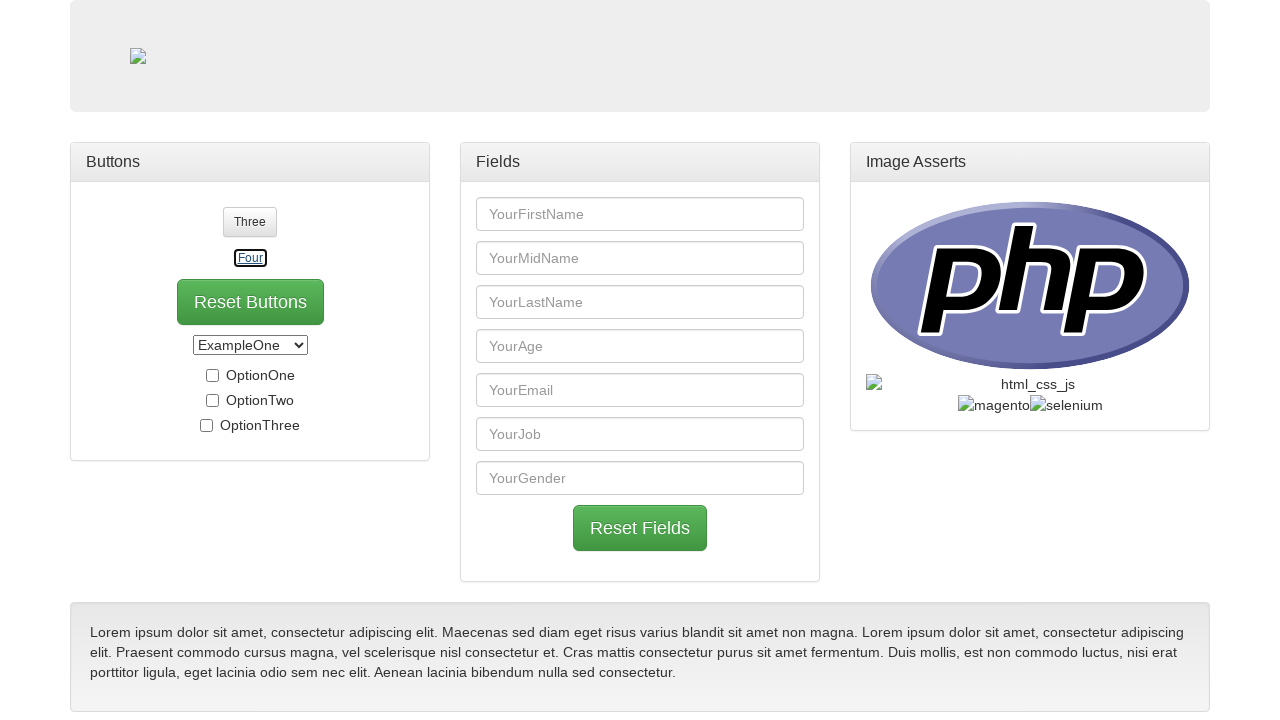

Button Four (link) became invisible after click
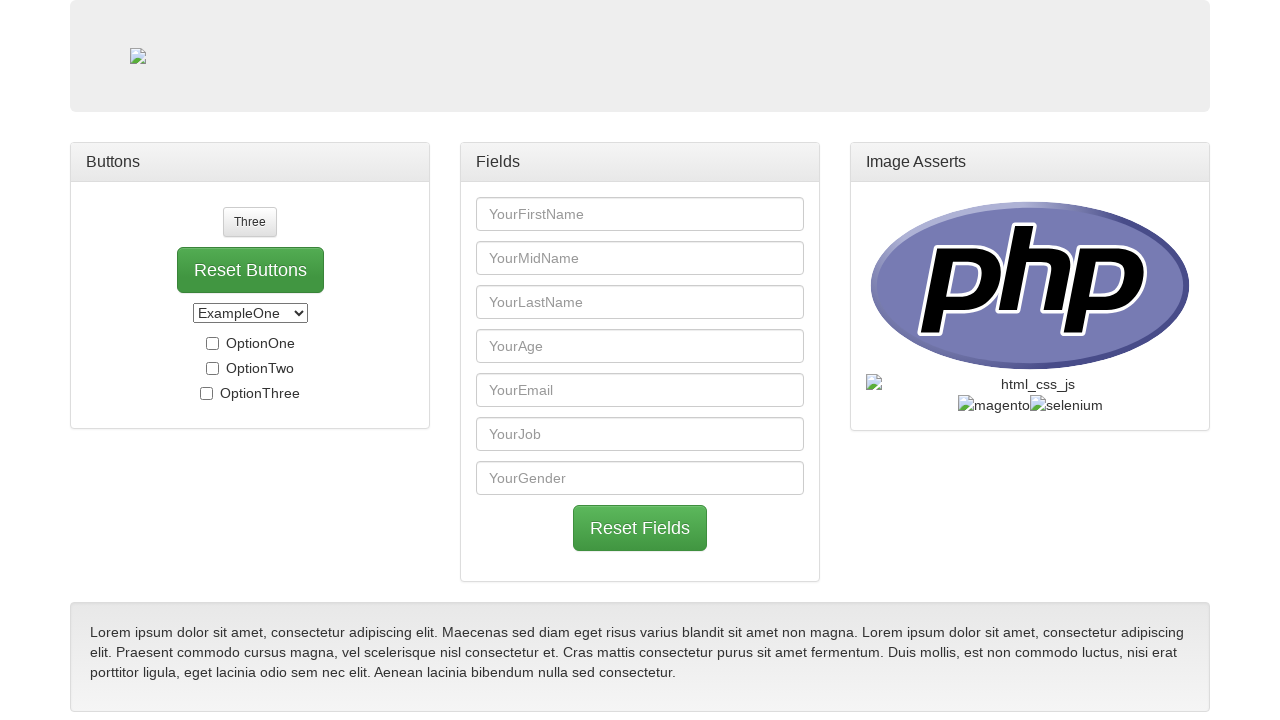

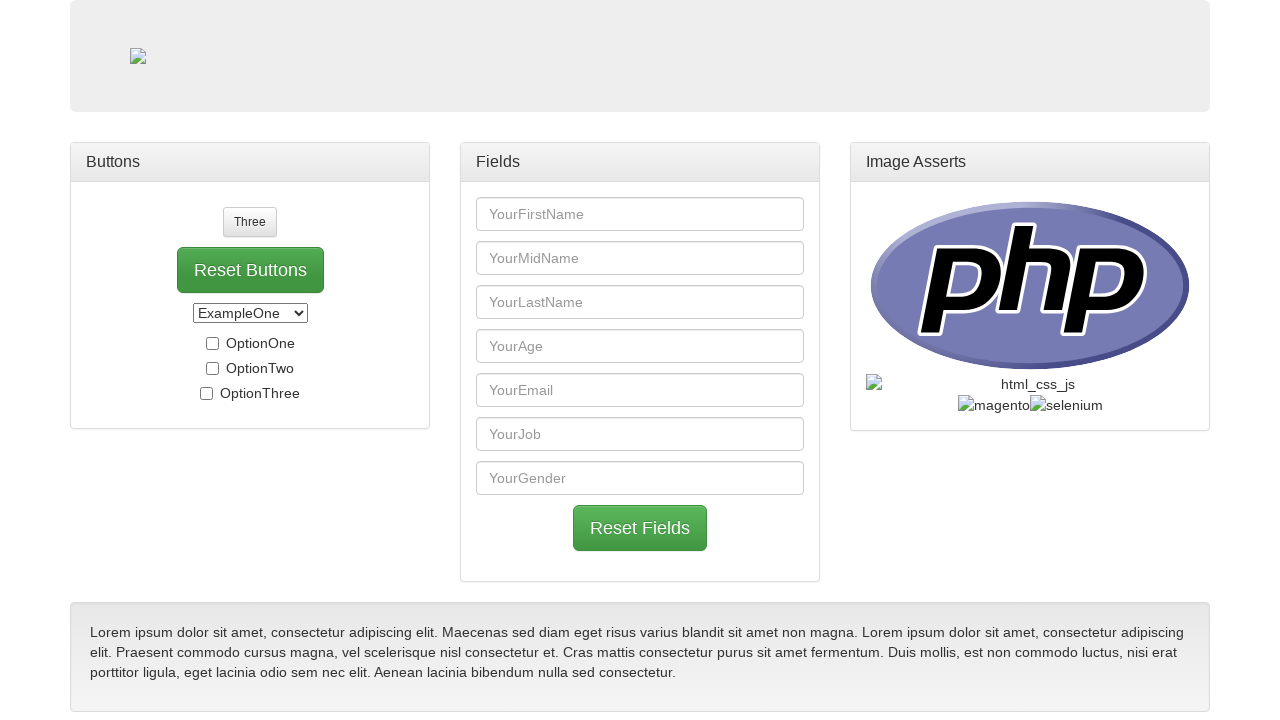